Monitors memory usage by navigating to the OrangeHRM demo page and checking heap usage

Starting URL: https://opensource-demo.orangehrmlive.com

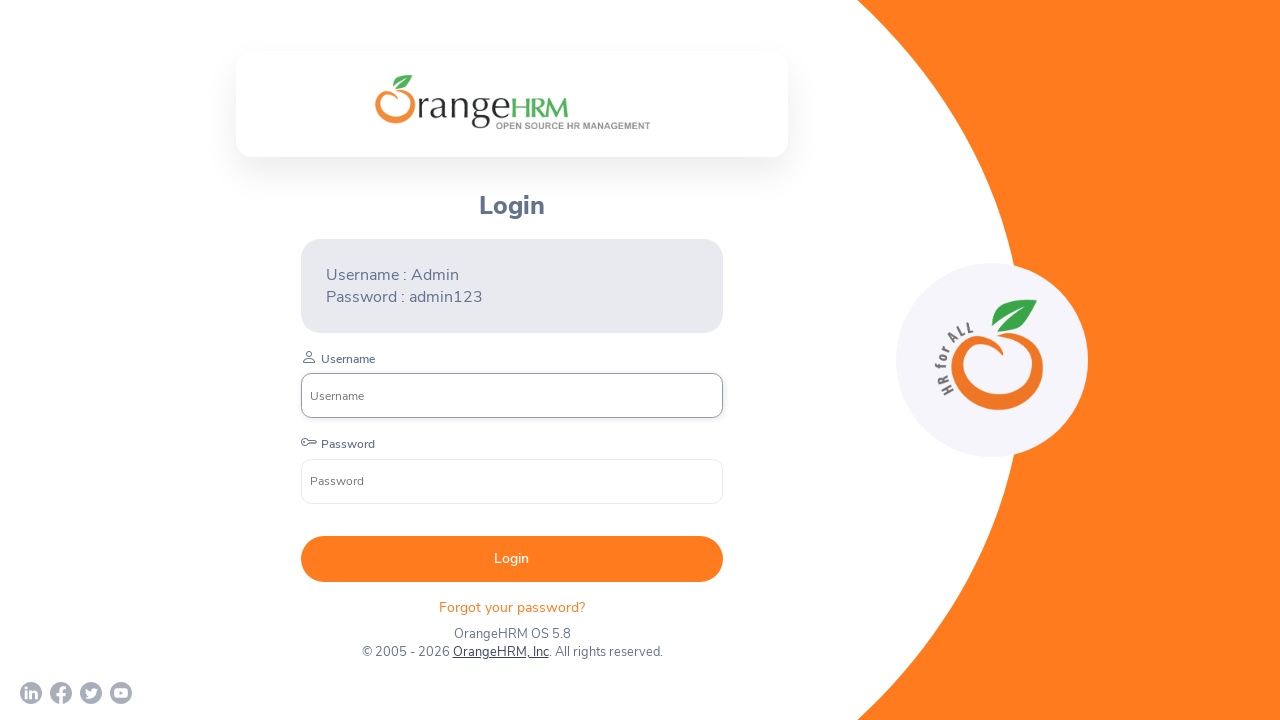

OrangeHRM demo page fully loaded
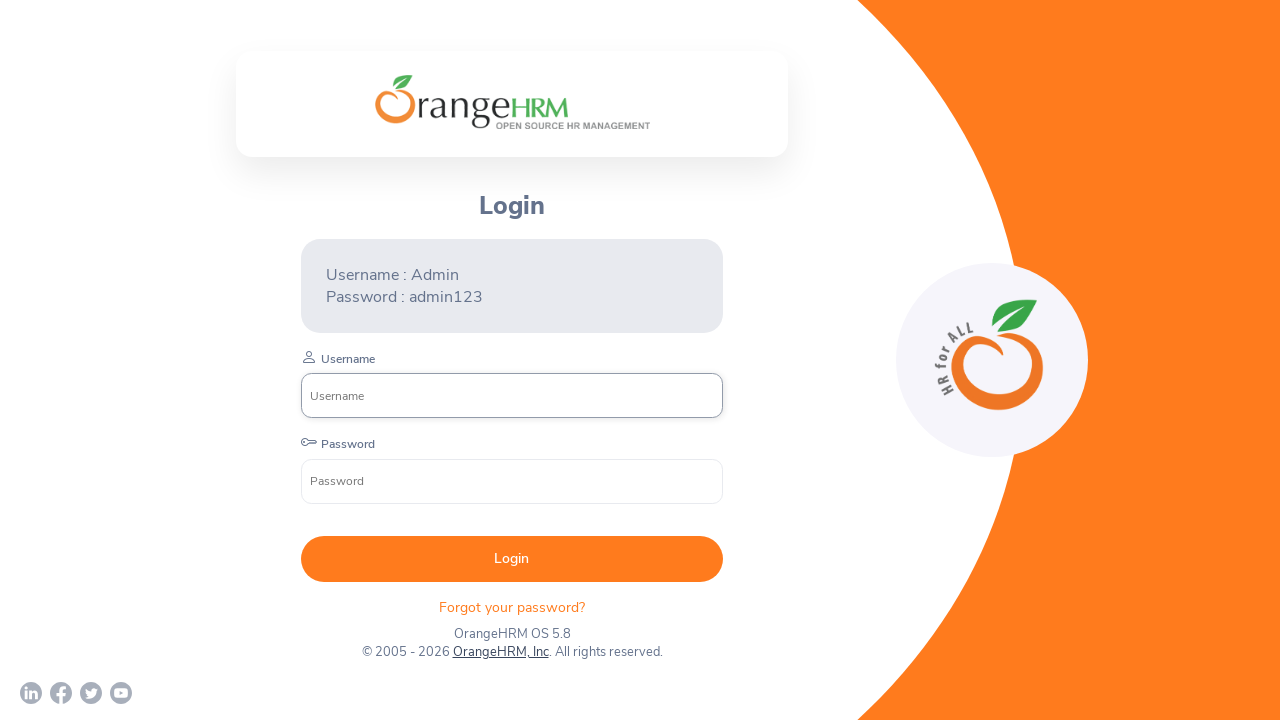

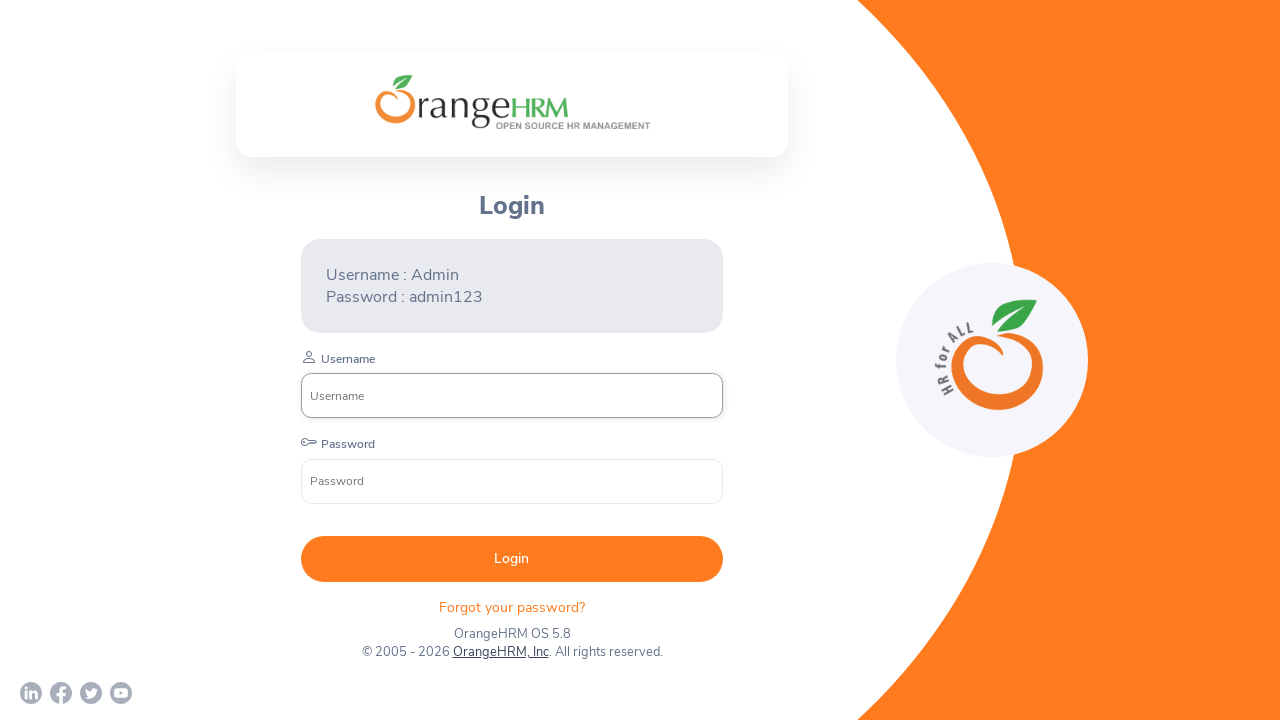